Tests navigation on an OpenCart e-commerce site by clicking on the MacBook product link from the homepage to view product details.

Starting URL: https://naveenautomationlabs.com/opencart/

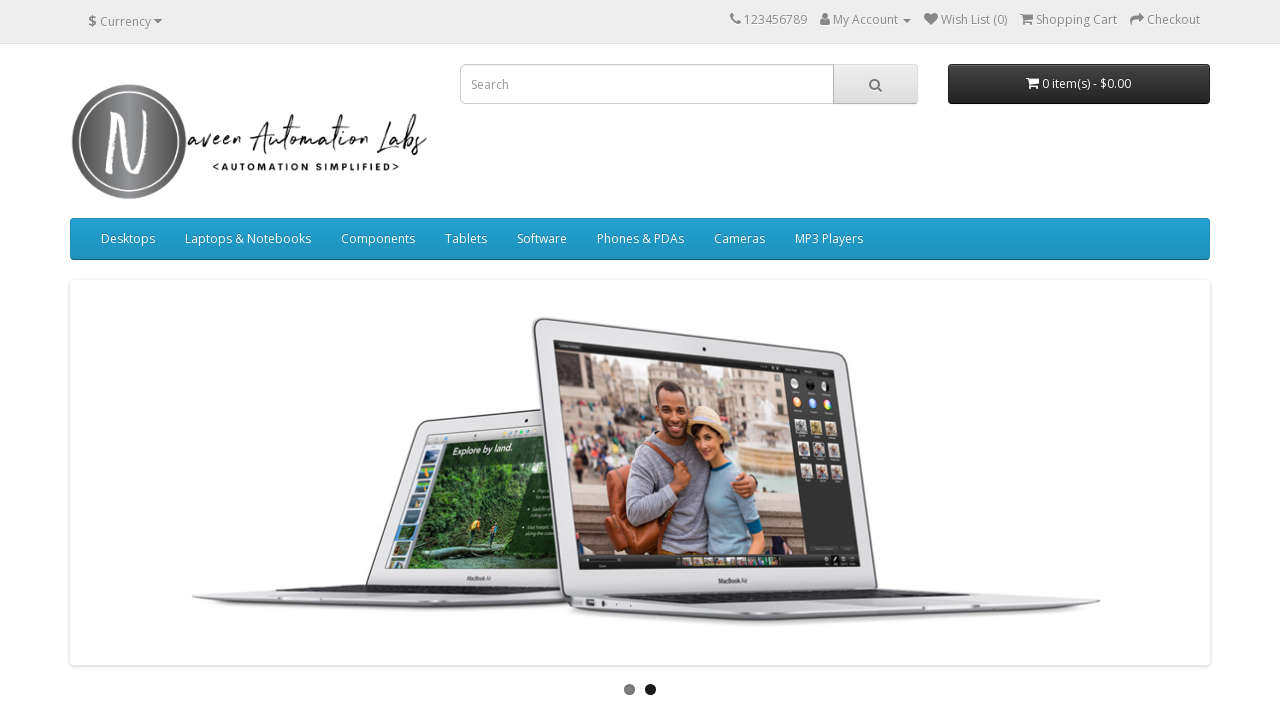

Clicked on MacBook product link from homepage at (126, 360) on a:text('MacBook')
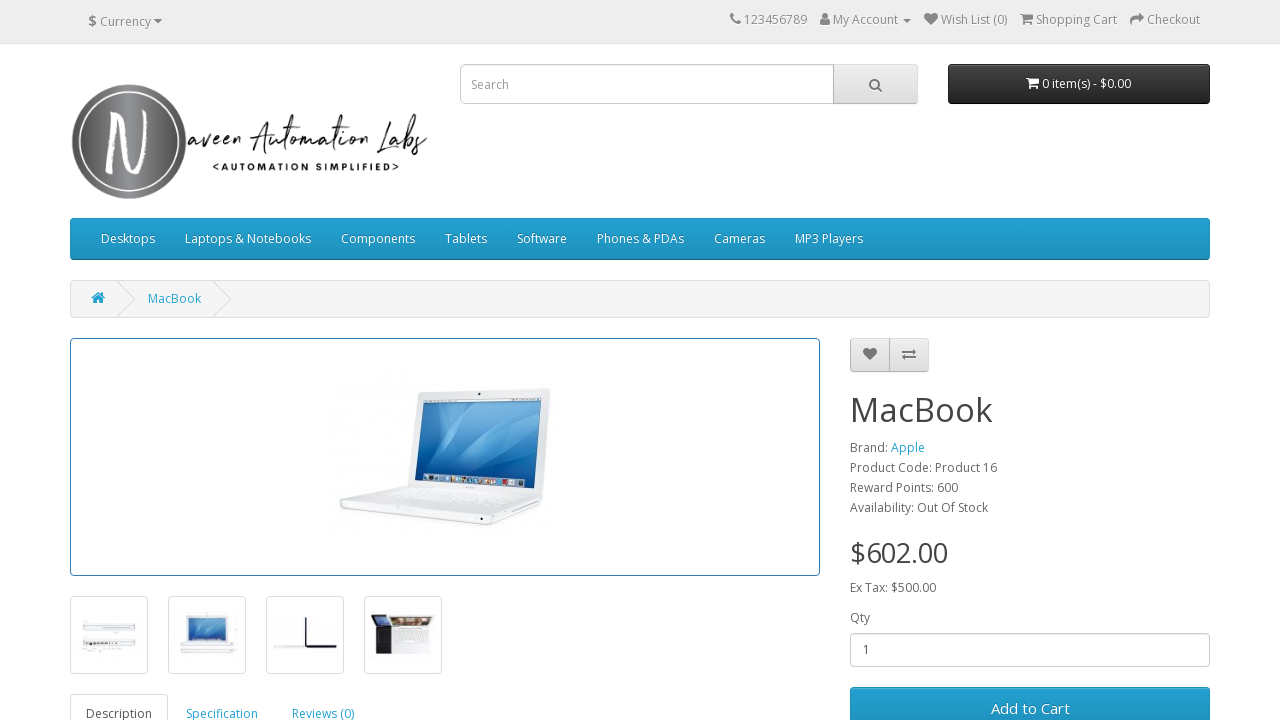

Product page DOM content loaded
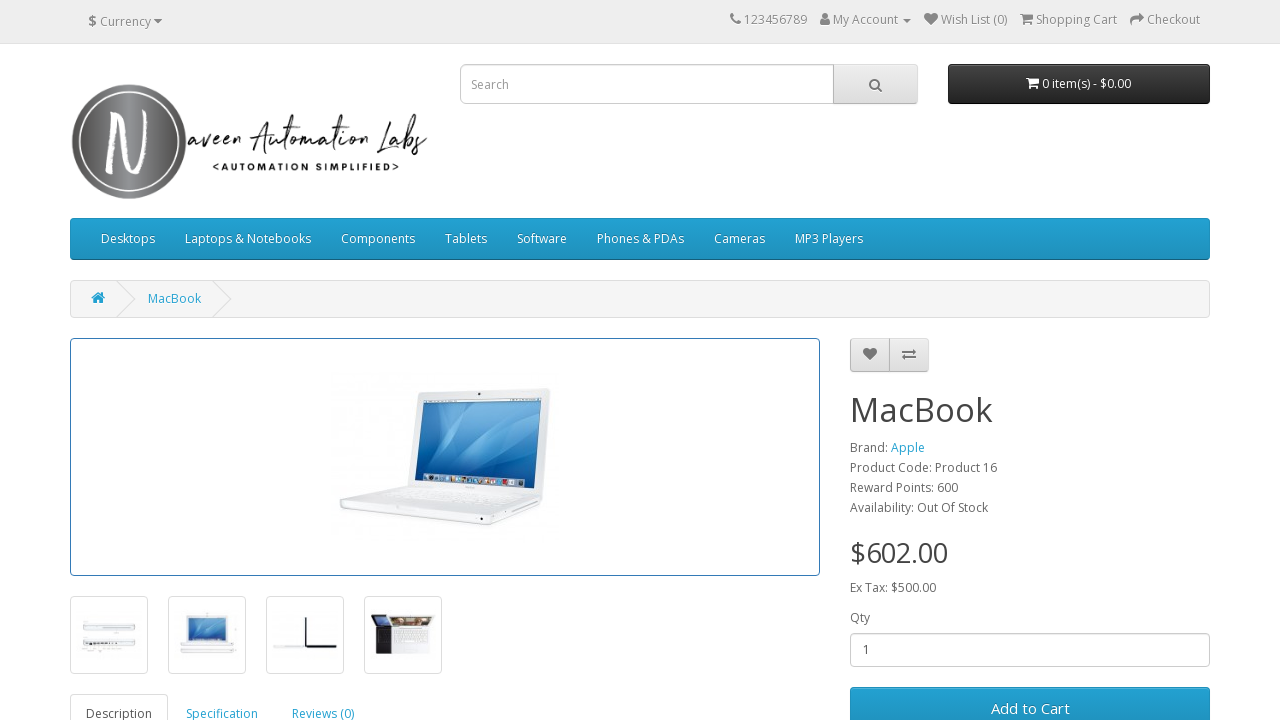

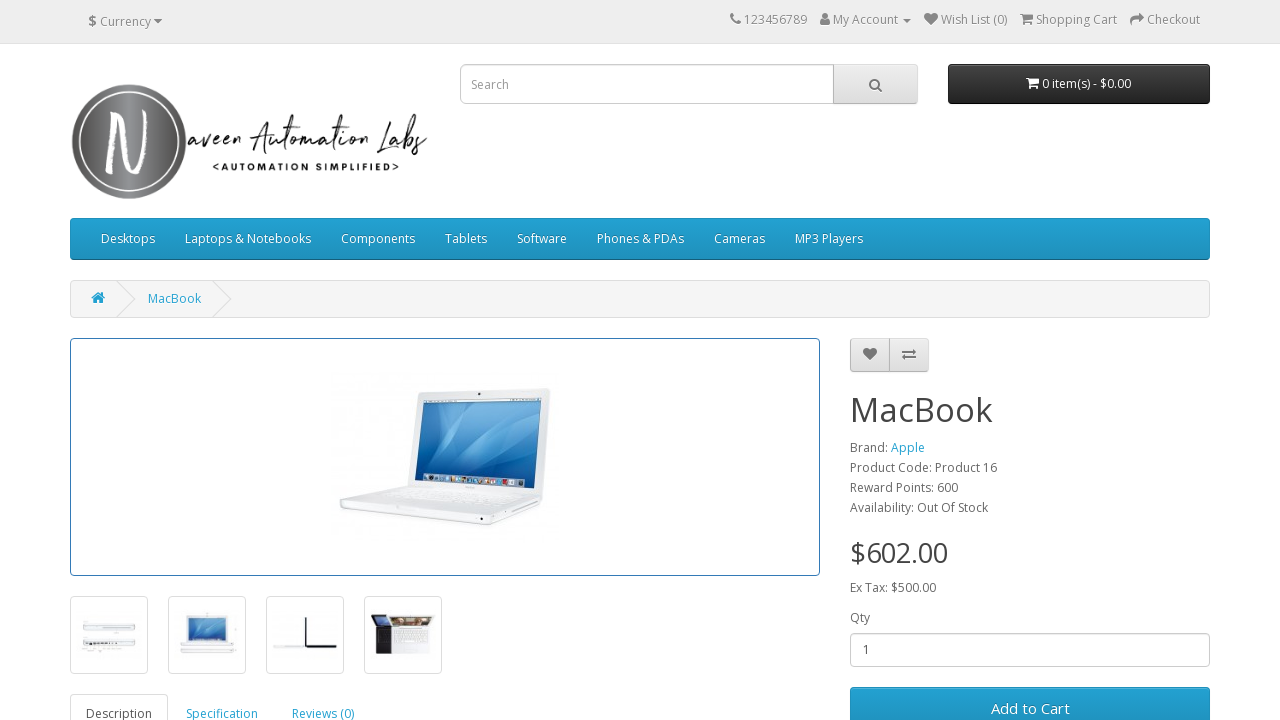